Tests drag and drop functionality by dragging an element and moving it by a specified offset

Starting URL: http://marcojakob.github.io/dart-dnd/detection_only/

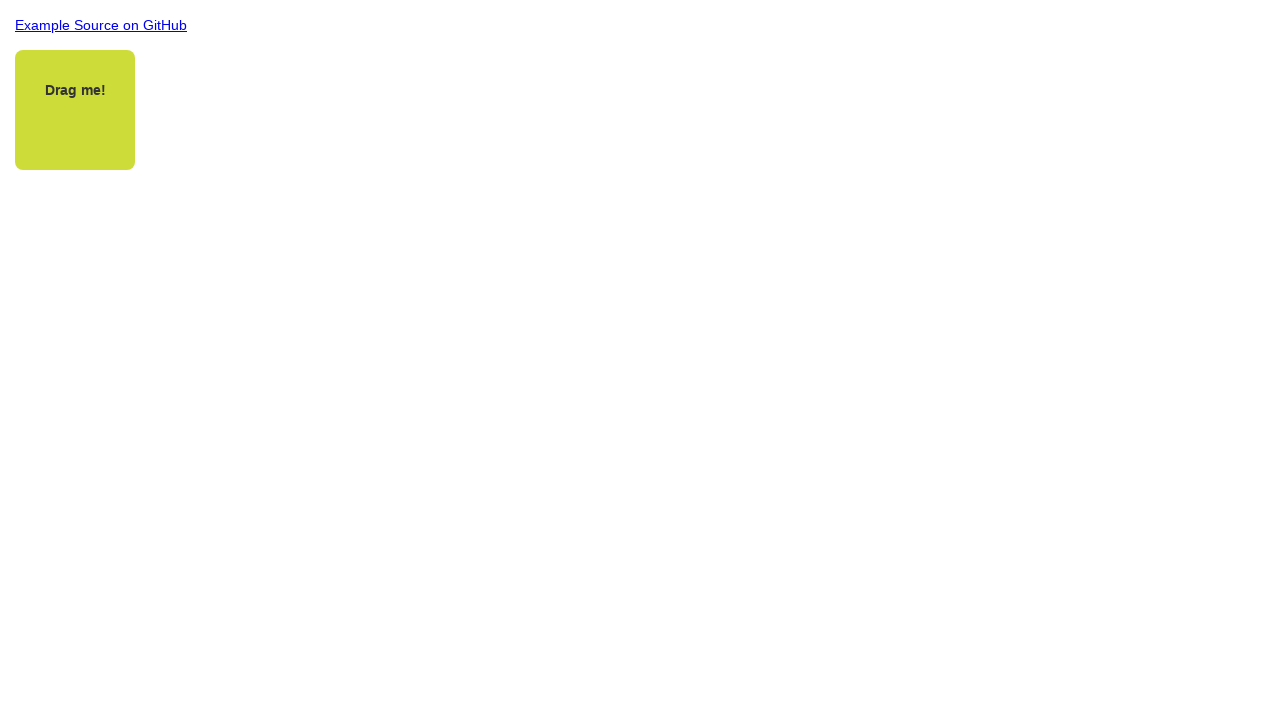

Located the draggable element with class 'draggable'
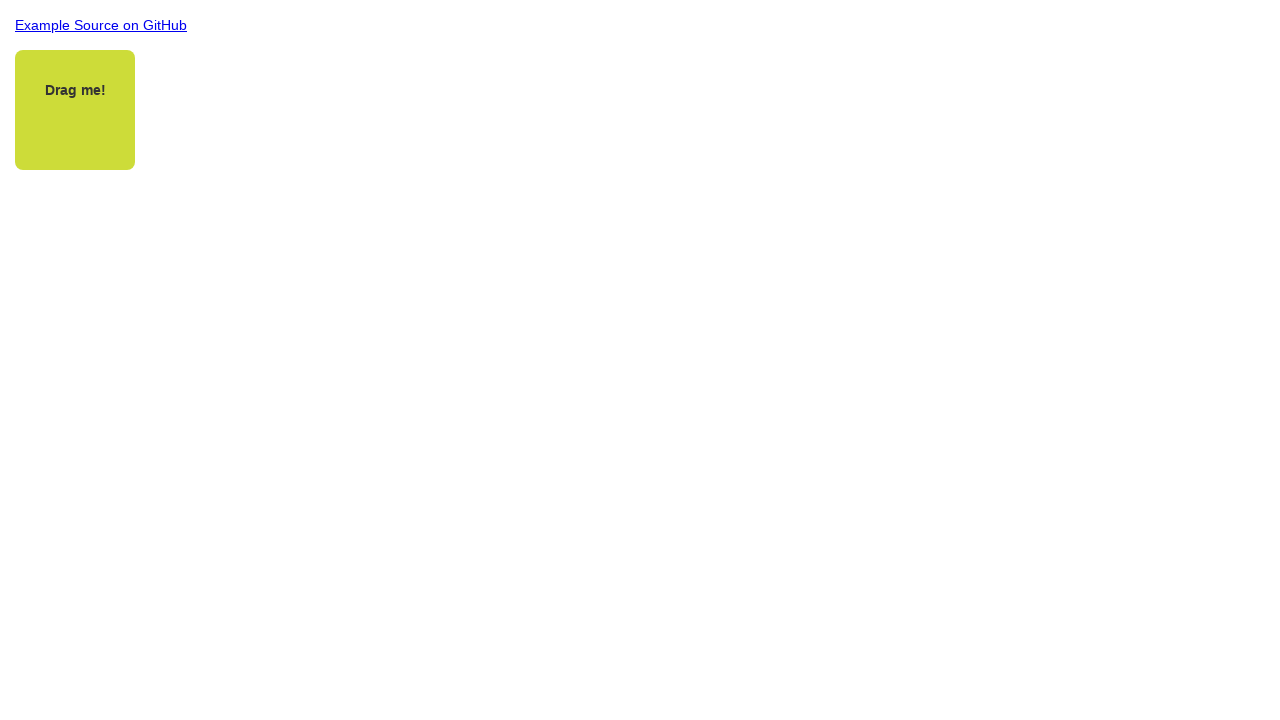

Dragged the element by offset (20, 20) pixels at (35, 70)
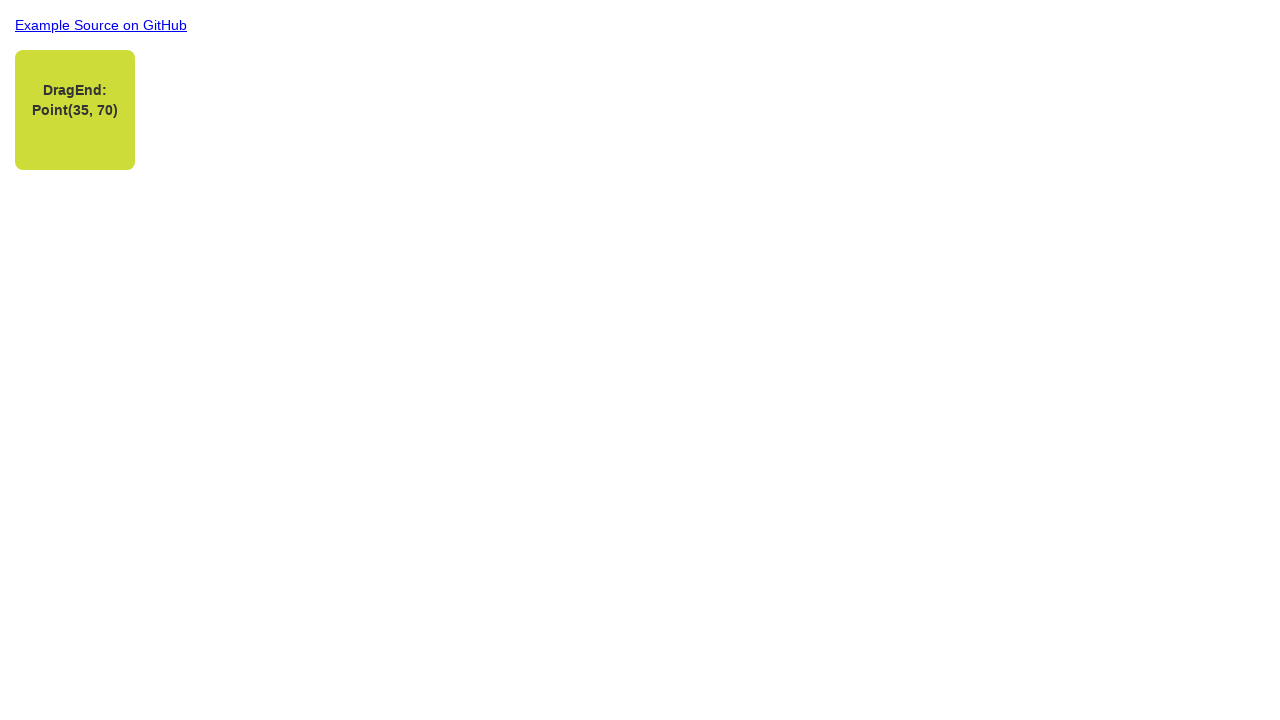

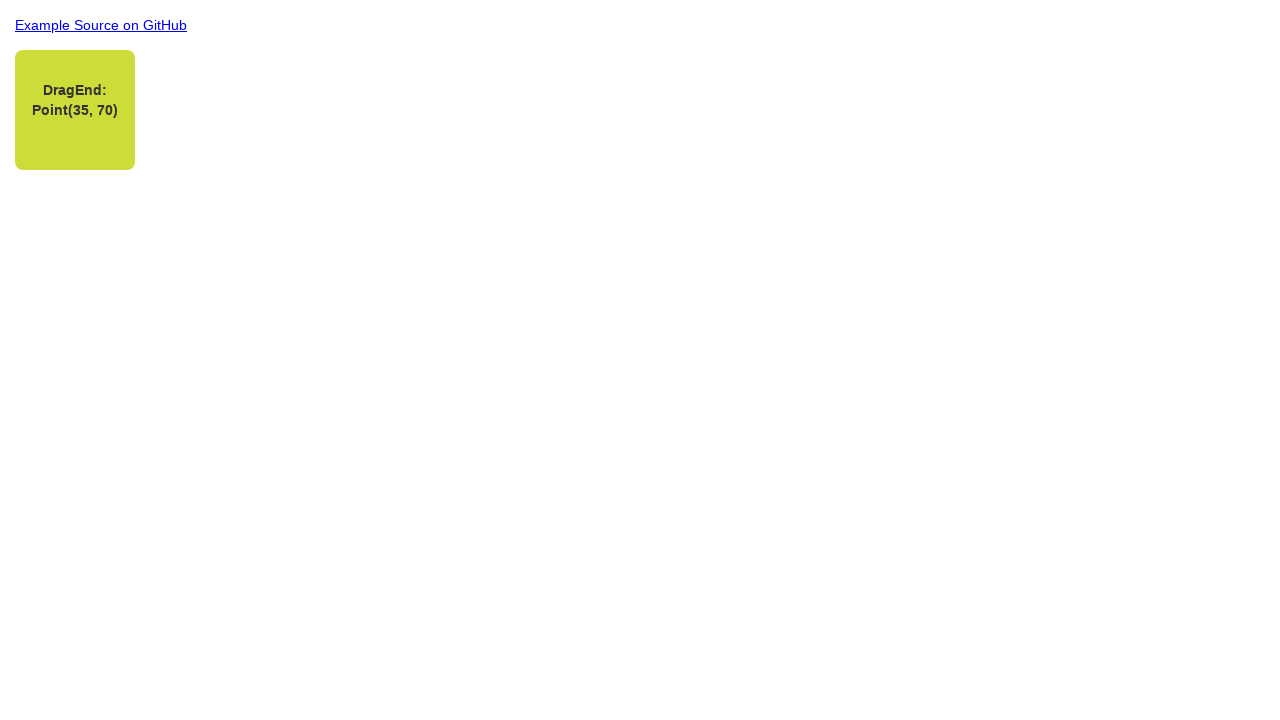